Tests the Thank You Card Generator by clicking on the generator link, filling in an appreciation template, and generating the appreciation card

Starting URL: https://mohan-chinnappan-n5.github.io/apps/2/index.html

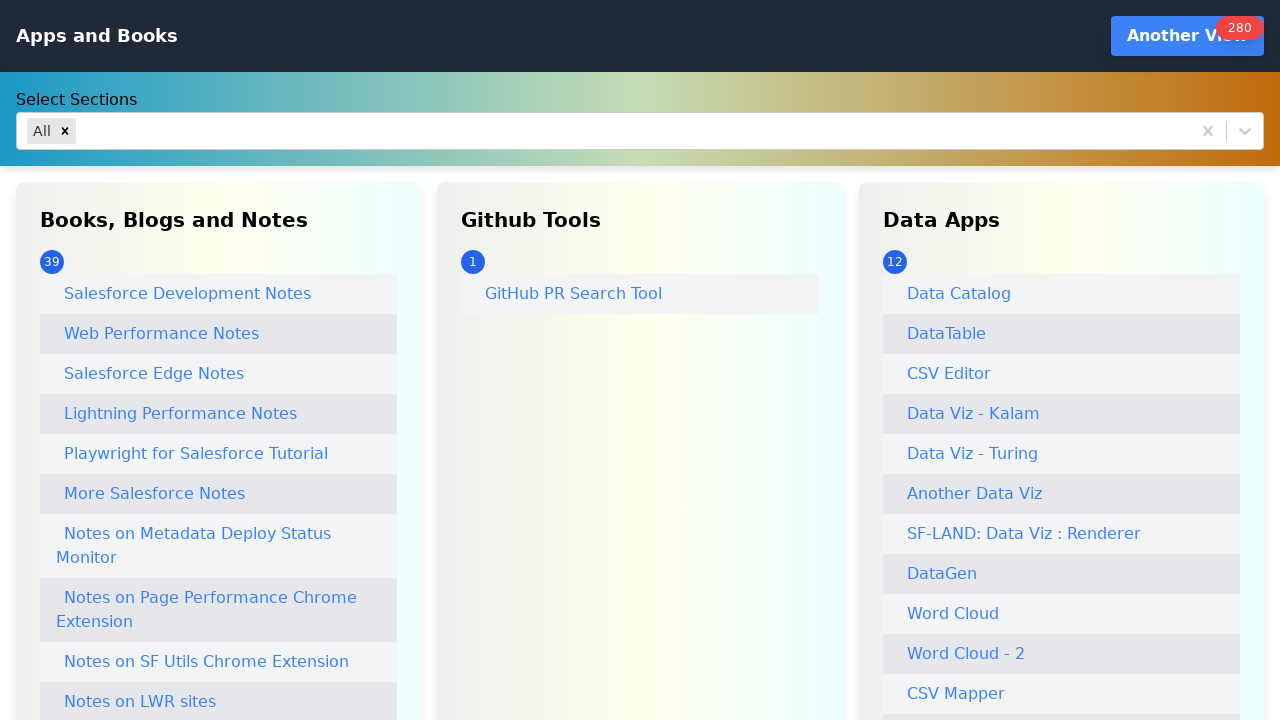

Clicked on Thank you Card Generator link at (174, 360) on internal:role=link[name="Thank you! Card Generator"i]
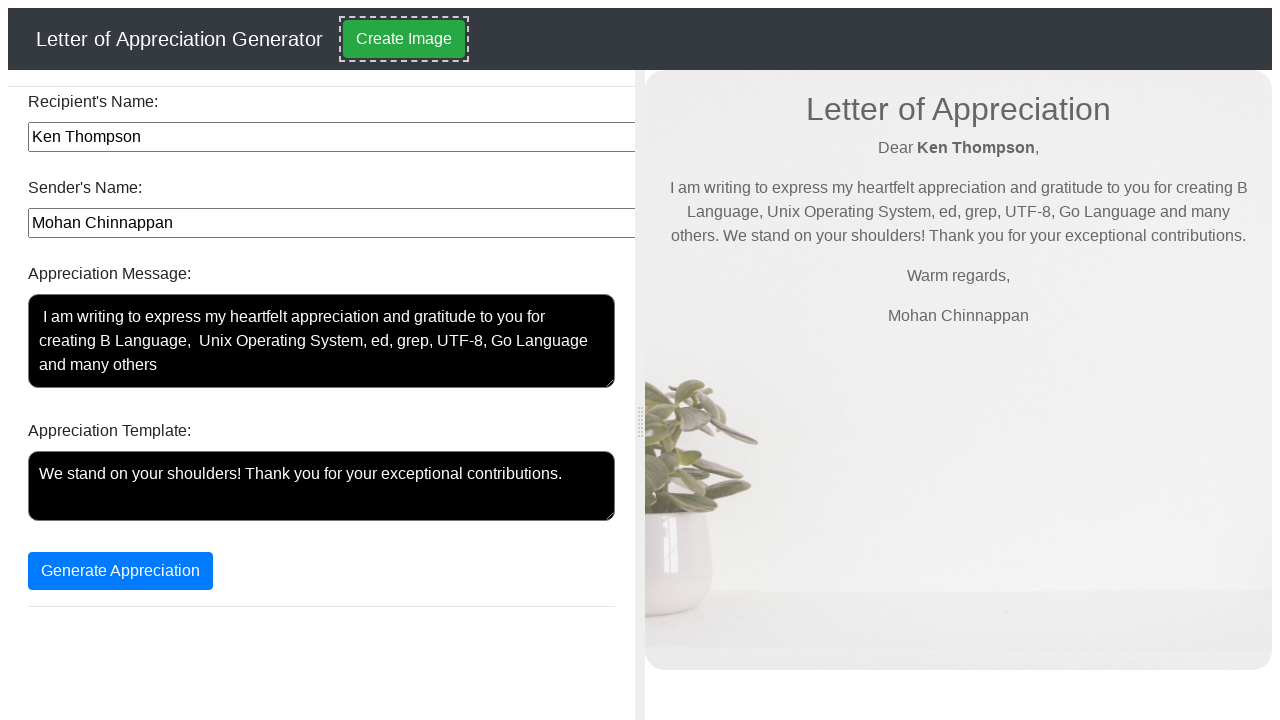

Filled appreciation template with custom message on internal:label="Appreciation Template:"i
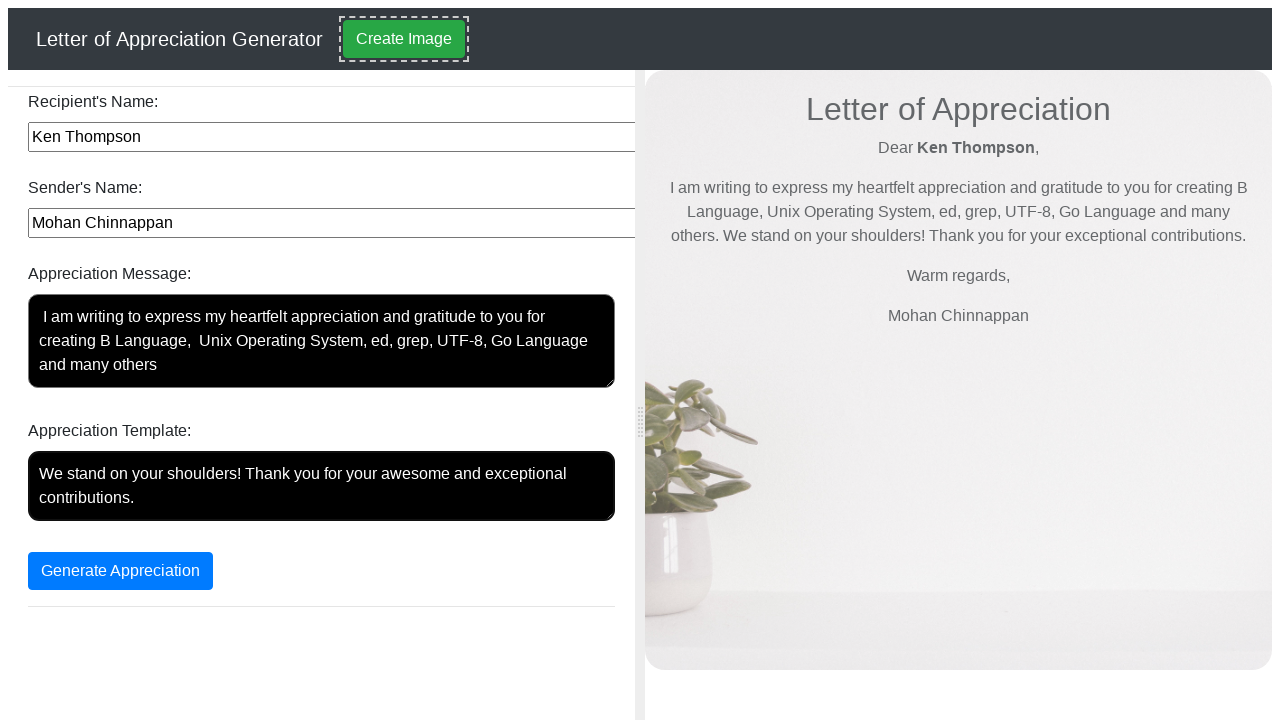

Clicked Generate Appreciation button to create the thank you card at (120, 571) on internal:role=button[name="Generate Appreciation"i]
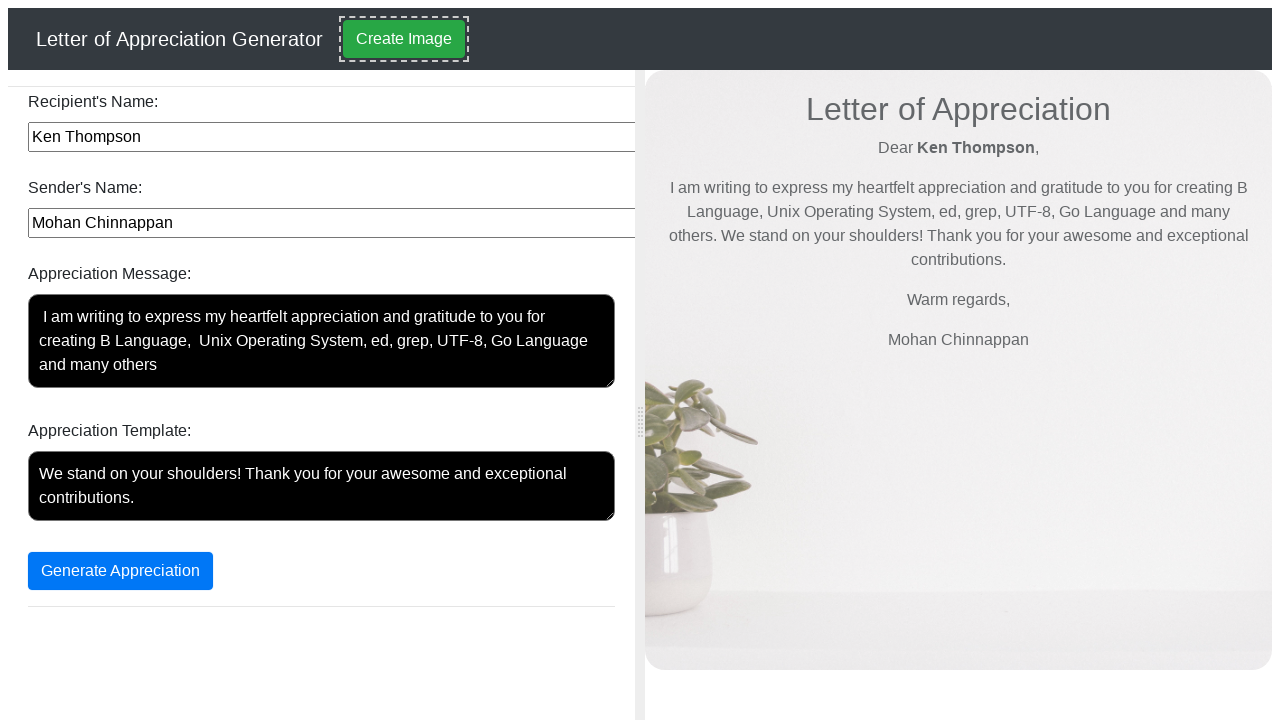

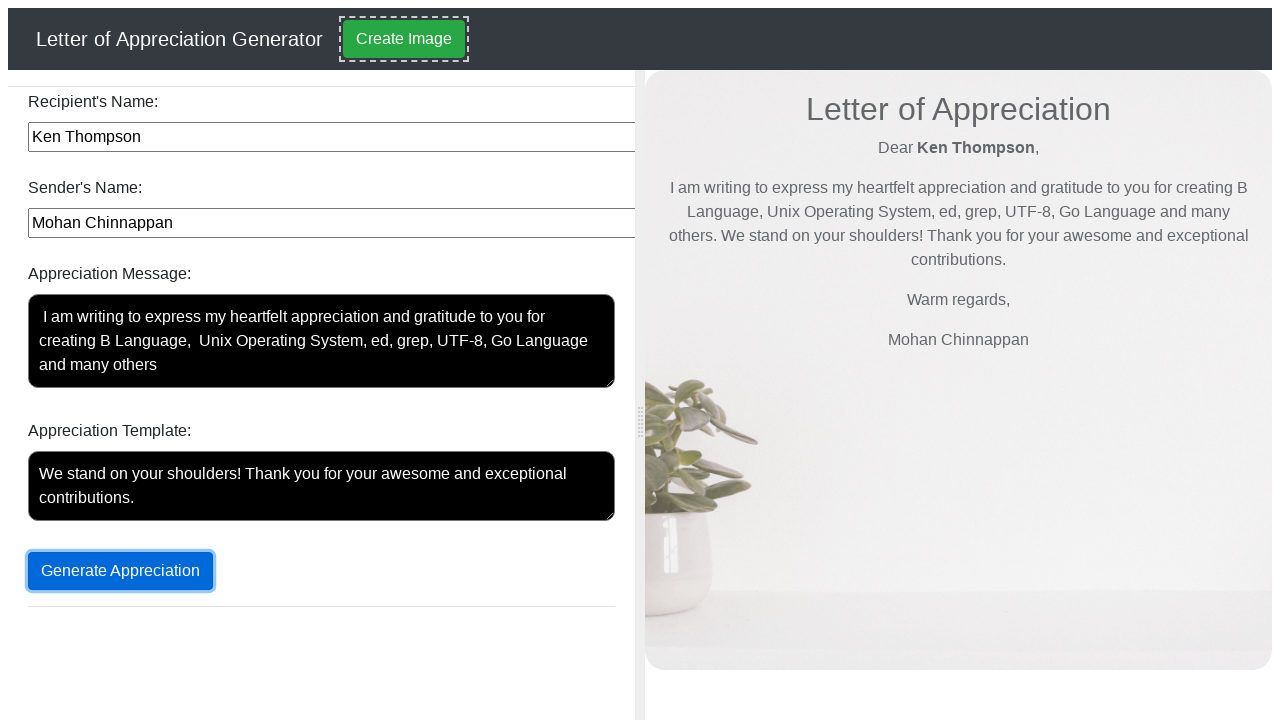